Tests sorting the Due column in descending order by clicking the column header twice and verifying the values are sorted in reverse order.

Starting URL: http://the-internet.herokuapp.com/tables

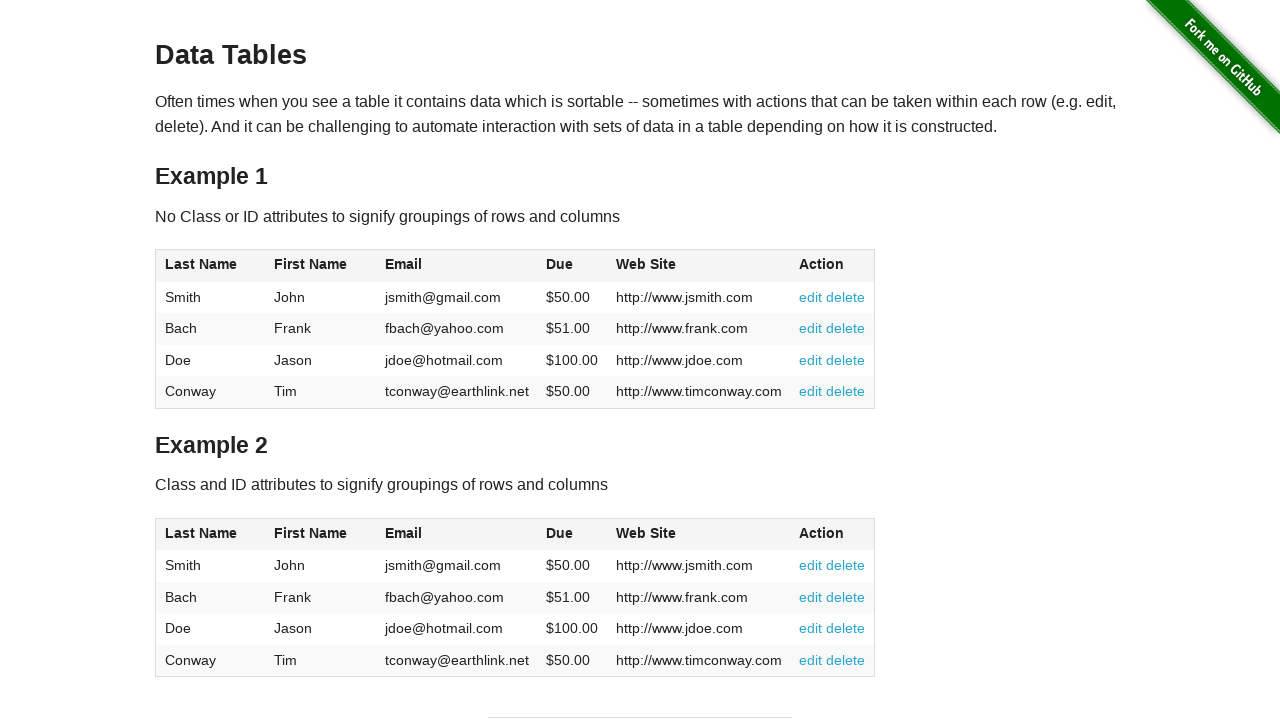

Clicked Due column header first time for ascending sort at (572, 266) on #table1 thead tr th:nth-child(4)
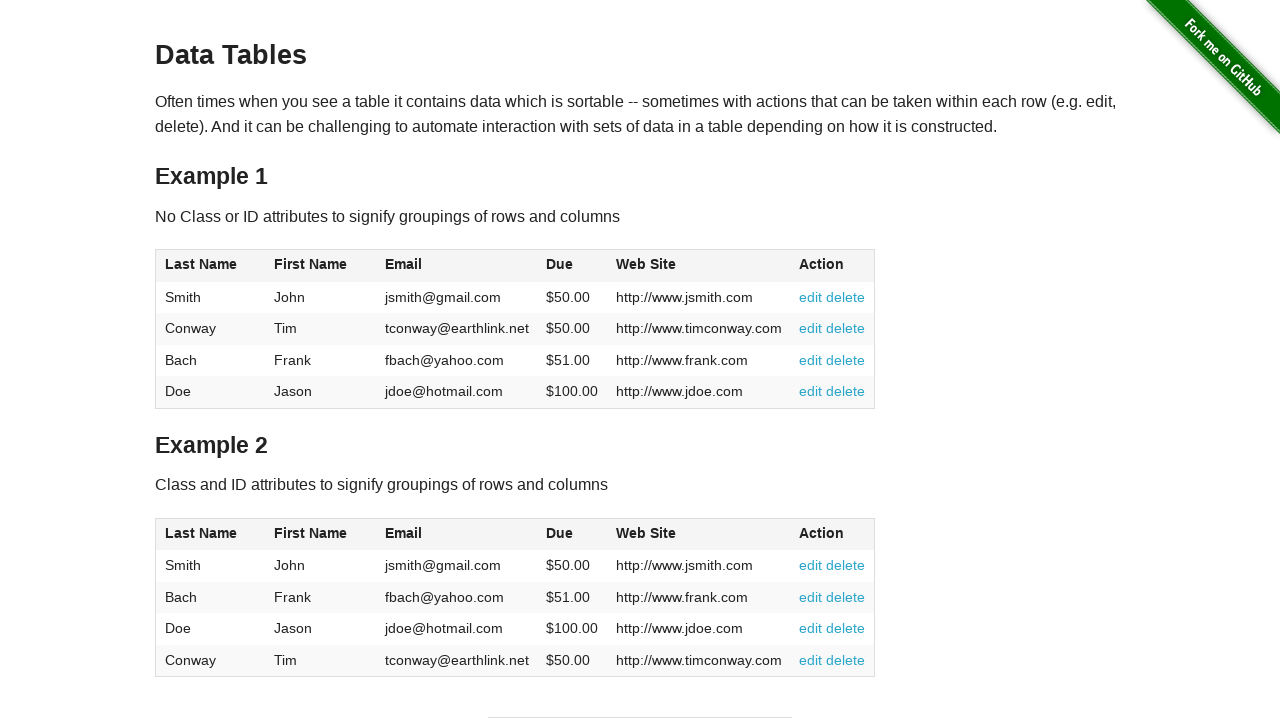

Clicked Due column header second time for descending sort at (572, 266) on #table1 thead tr th:nth-child(4)
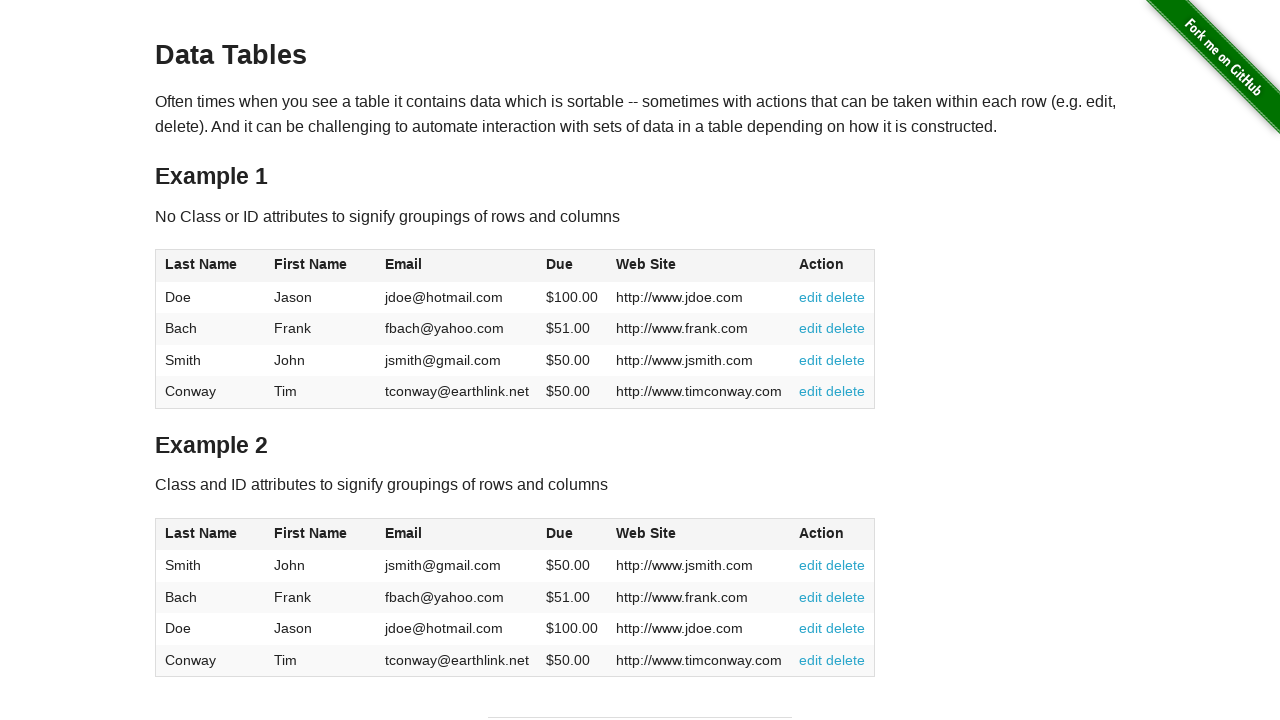

Due column values loaded
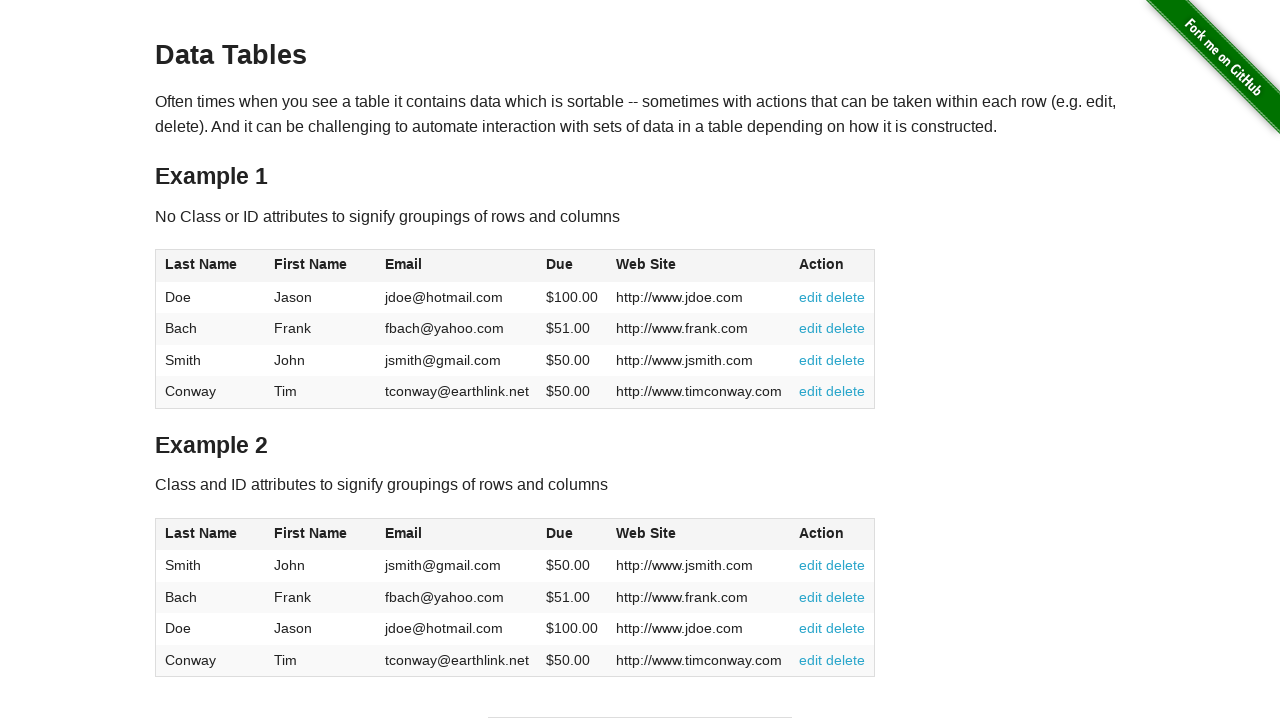

Retrieved all Due column values from table
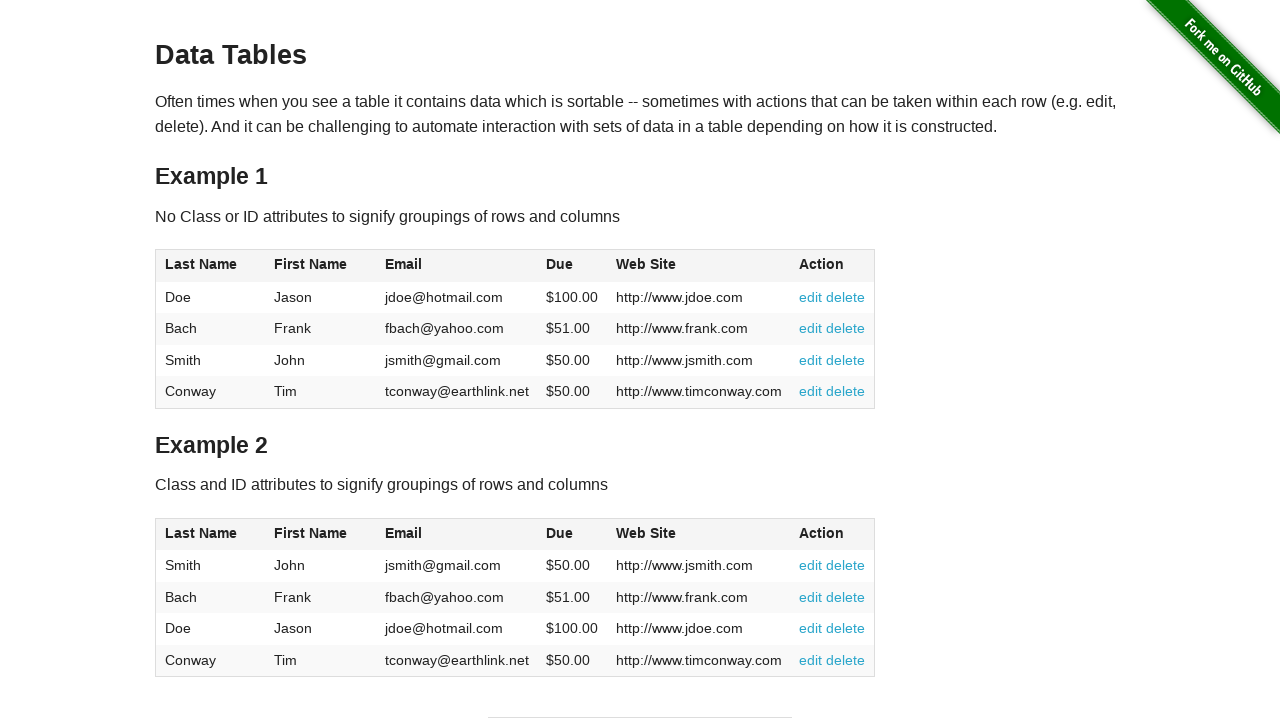

Extracted and converted Due values to floats
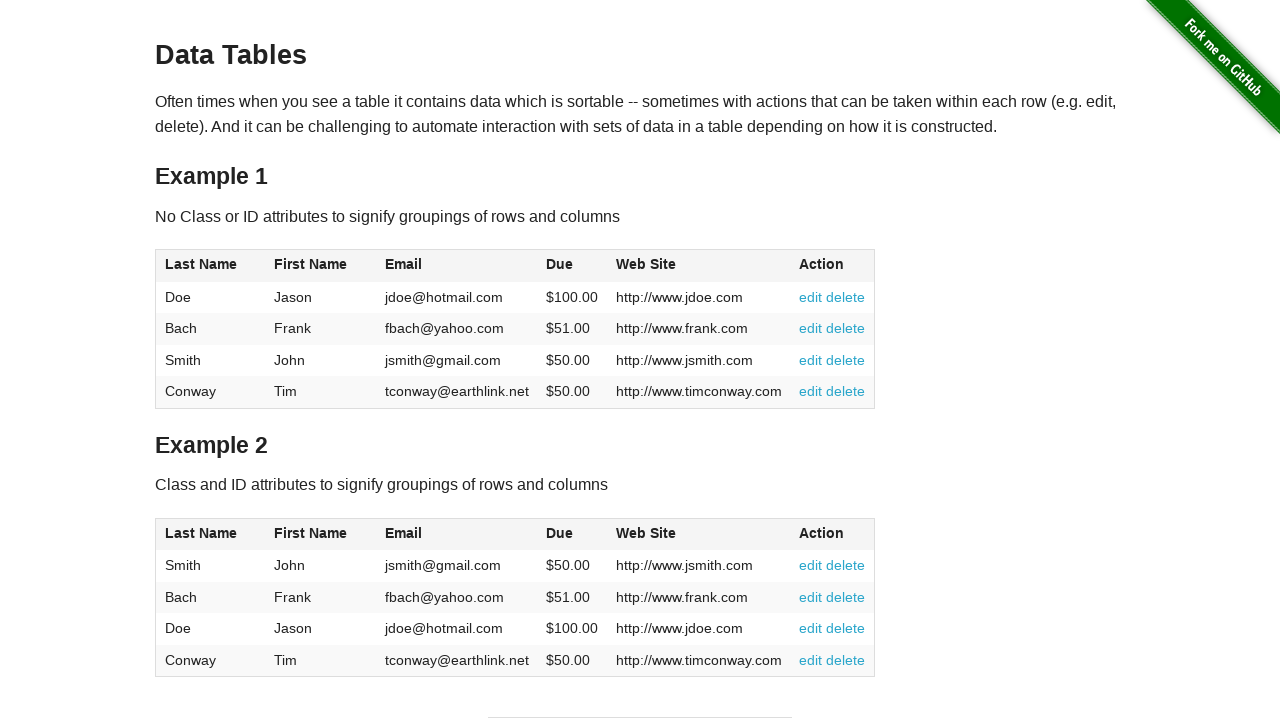

Verified Due column is sorted in descending order
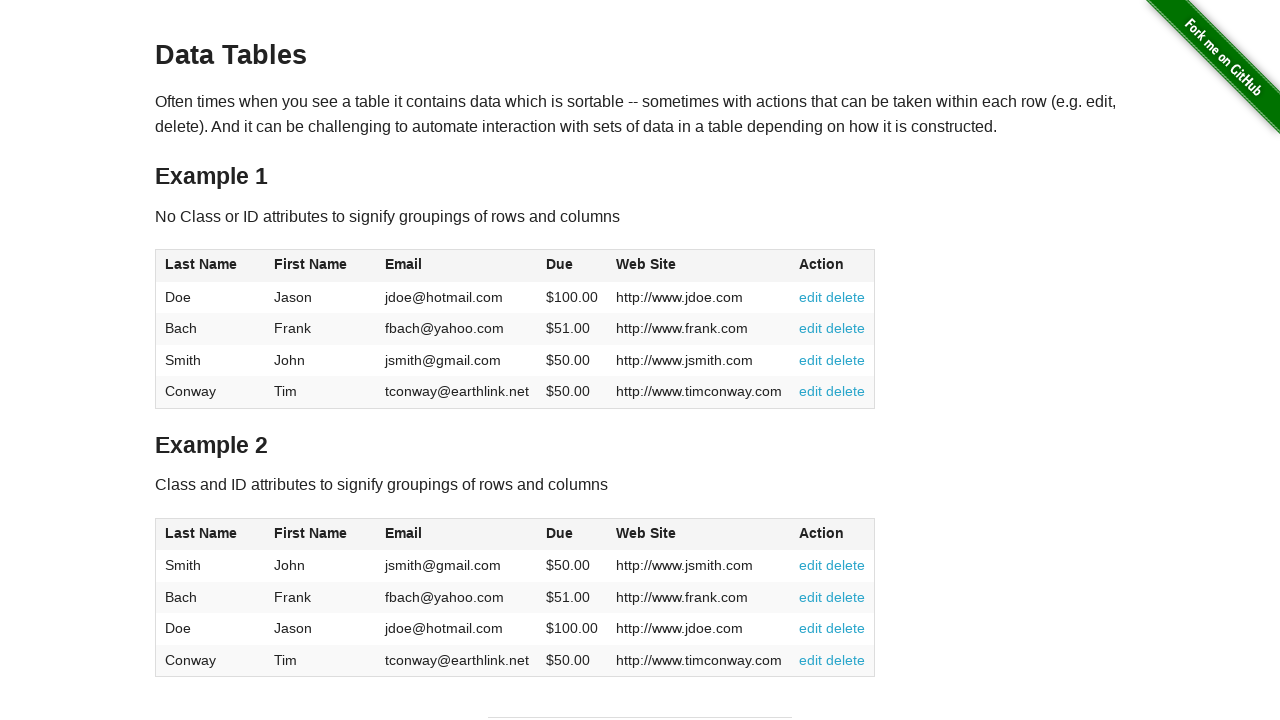

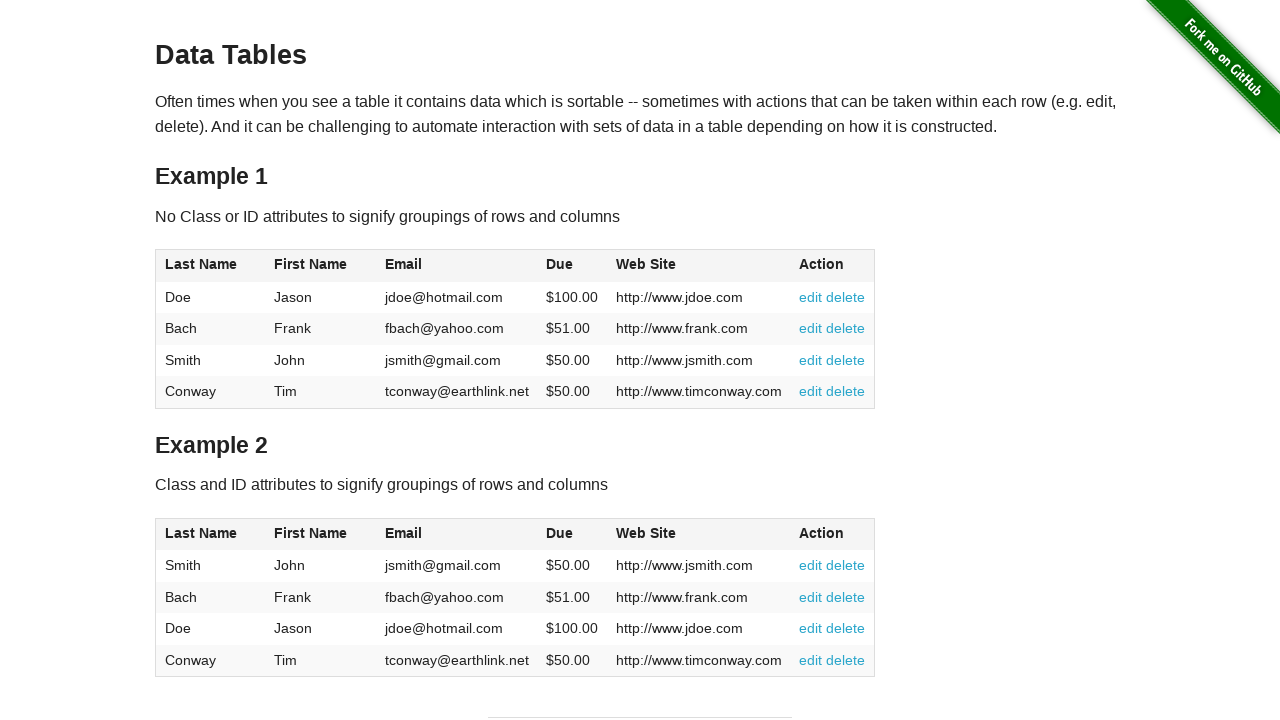